Tests iframe interaction by switching between the main page and an embedded iframe, comparing text content from both contexts

Starting URL: https://www.w3schools.com/html/html_iframe.asp

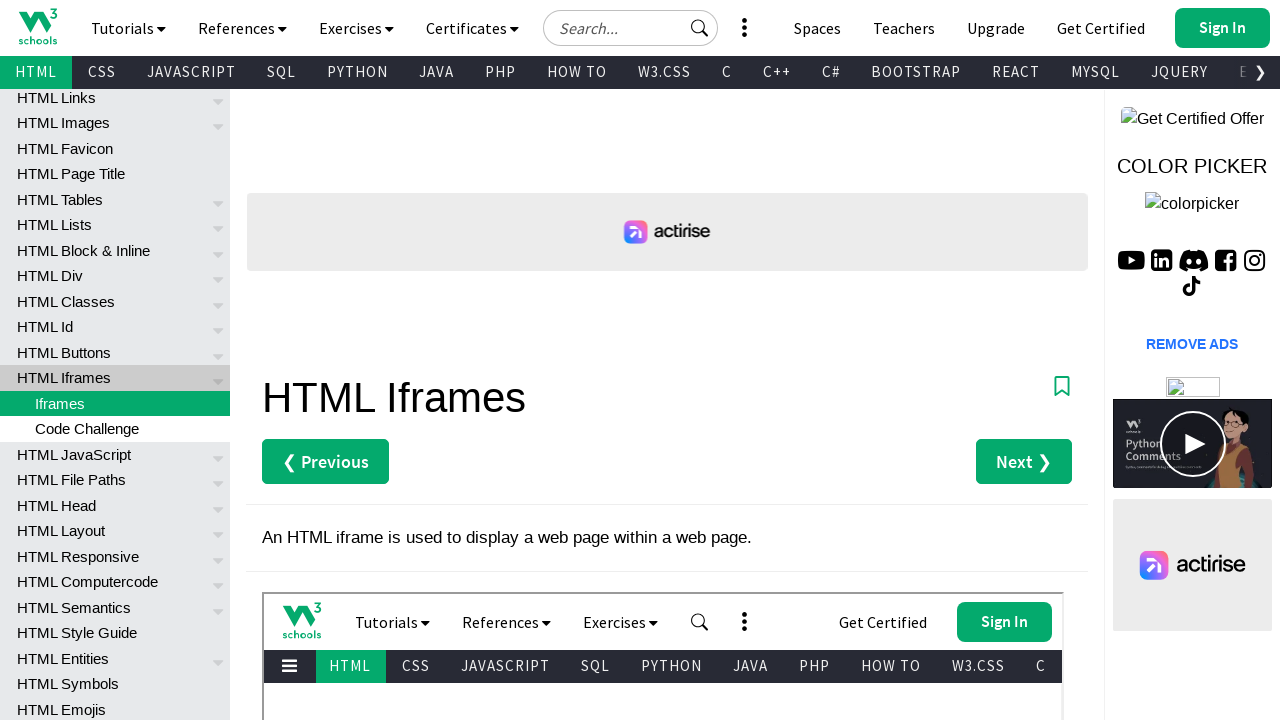

Navigated to W3Schools iframe example page
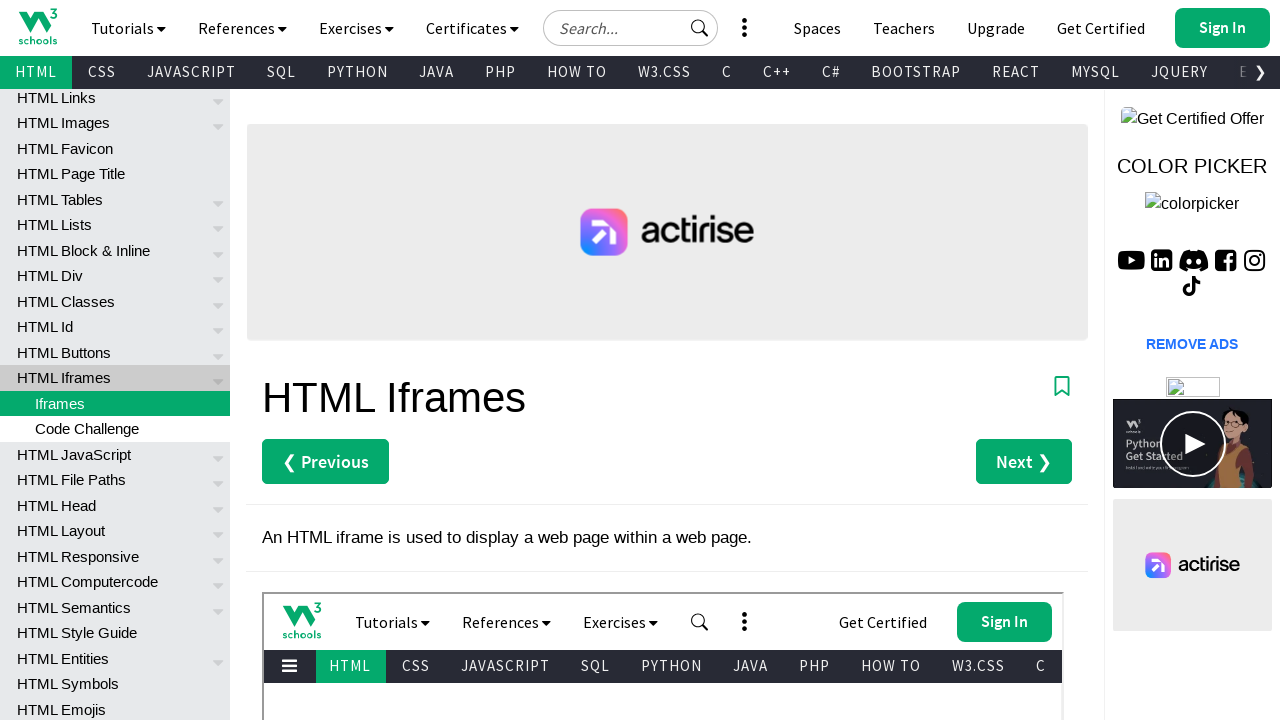

Located iframe element on the page
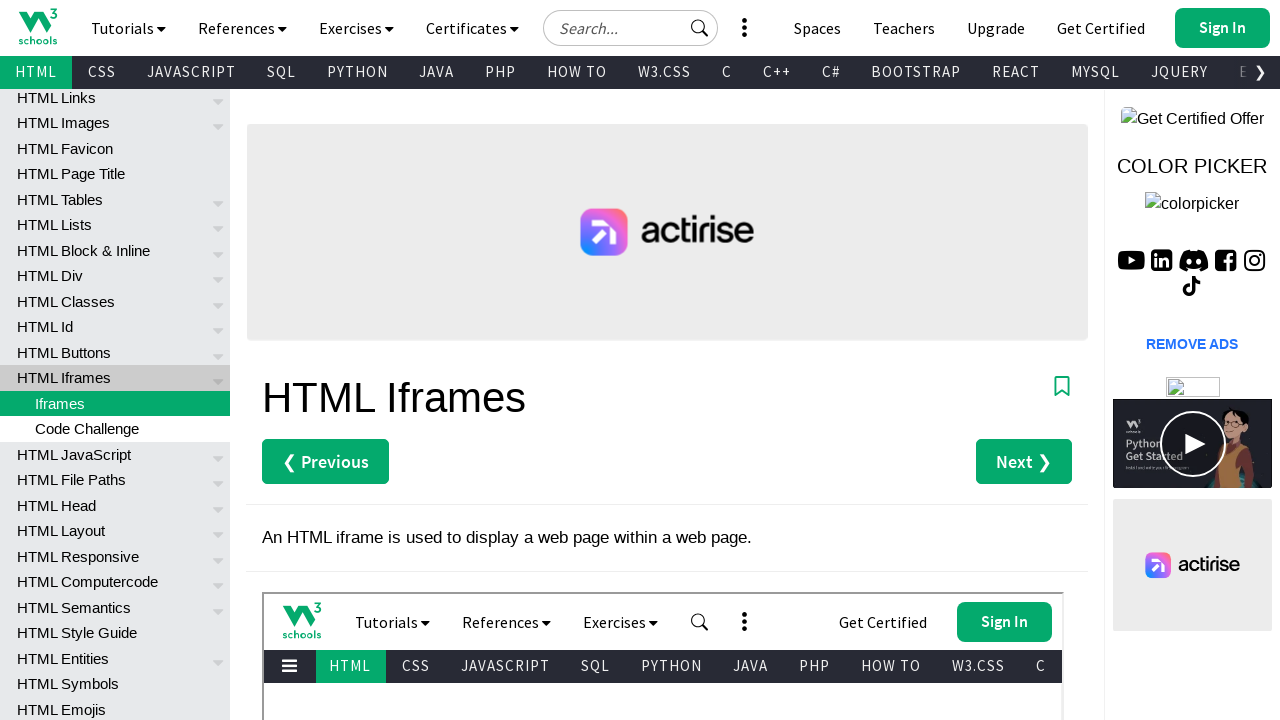

Retrieved text from iframe: 'HTML Tutorial'
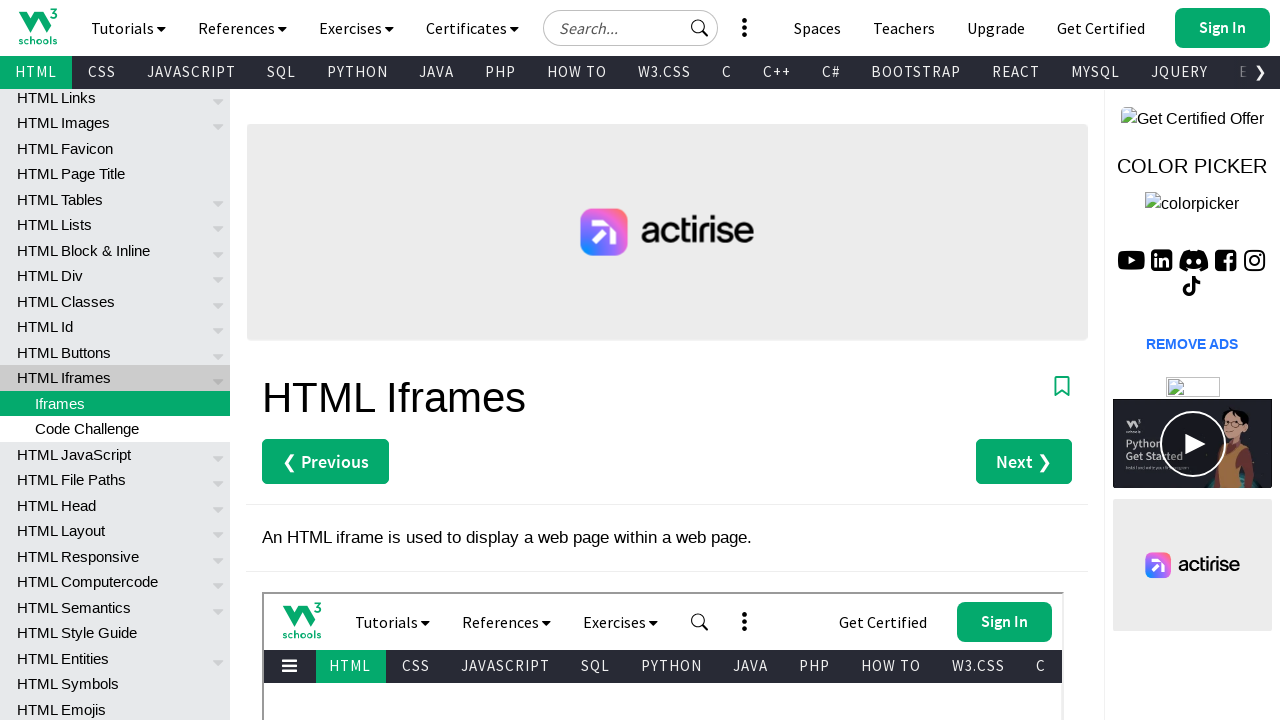

Retrieved text from main page: 'HTML Iframes'
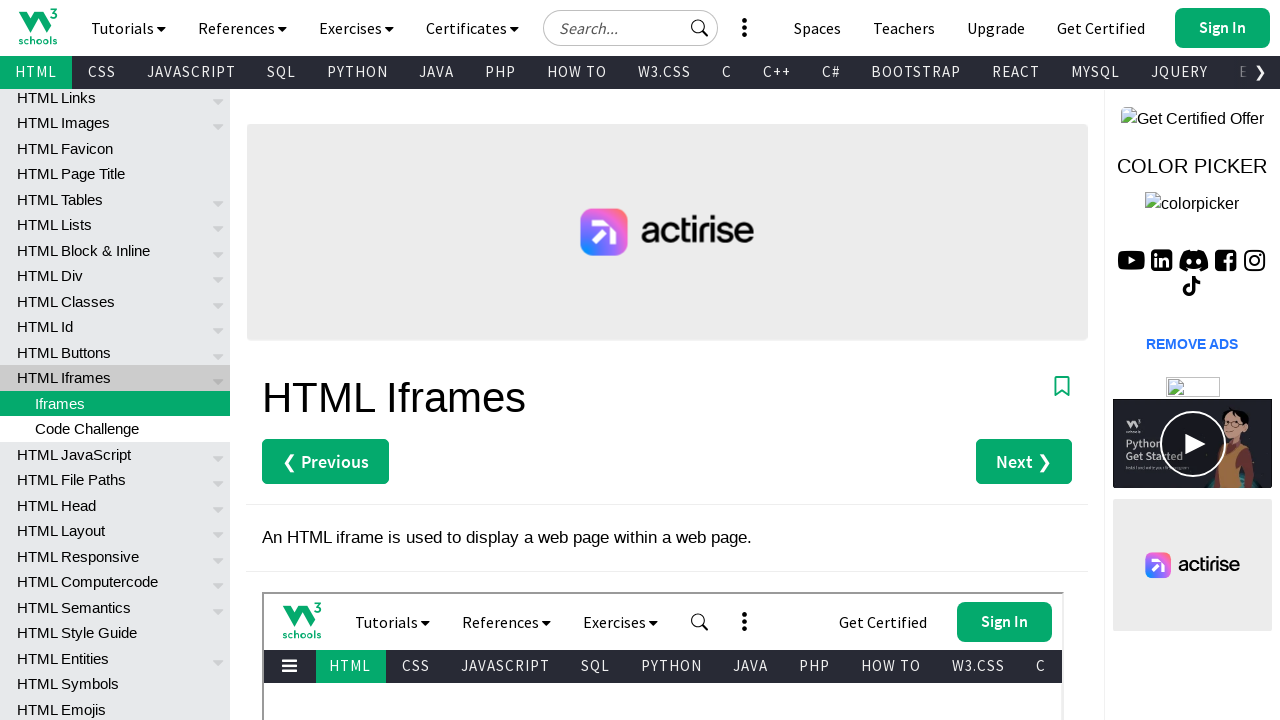

Verified that iframe heading and page heading are different
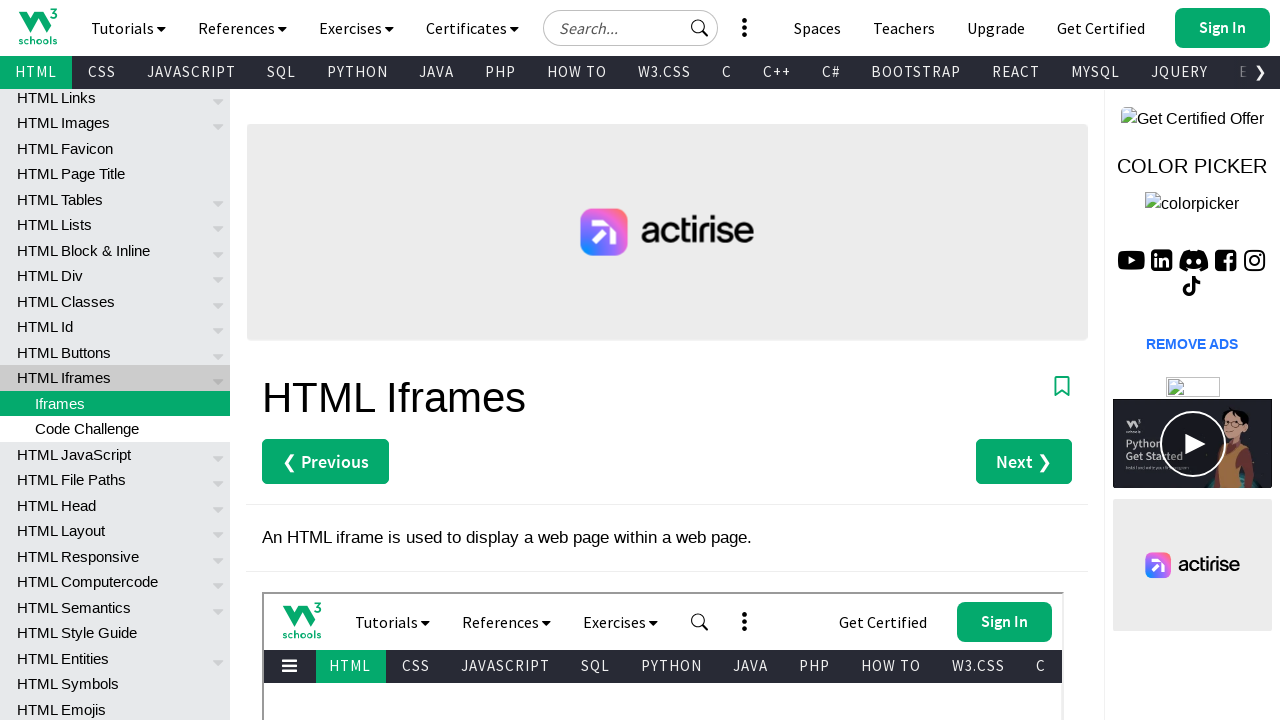

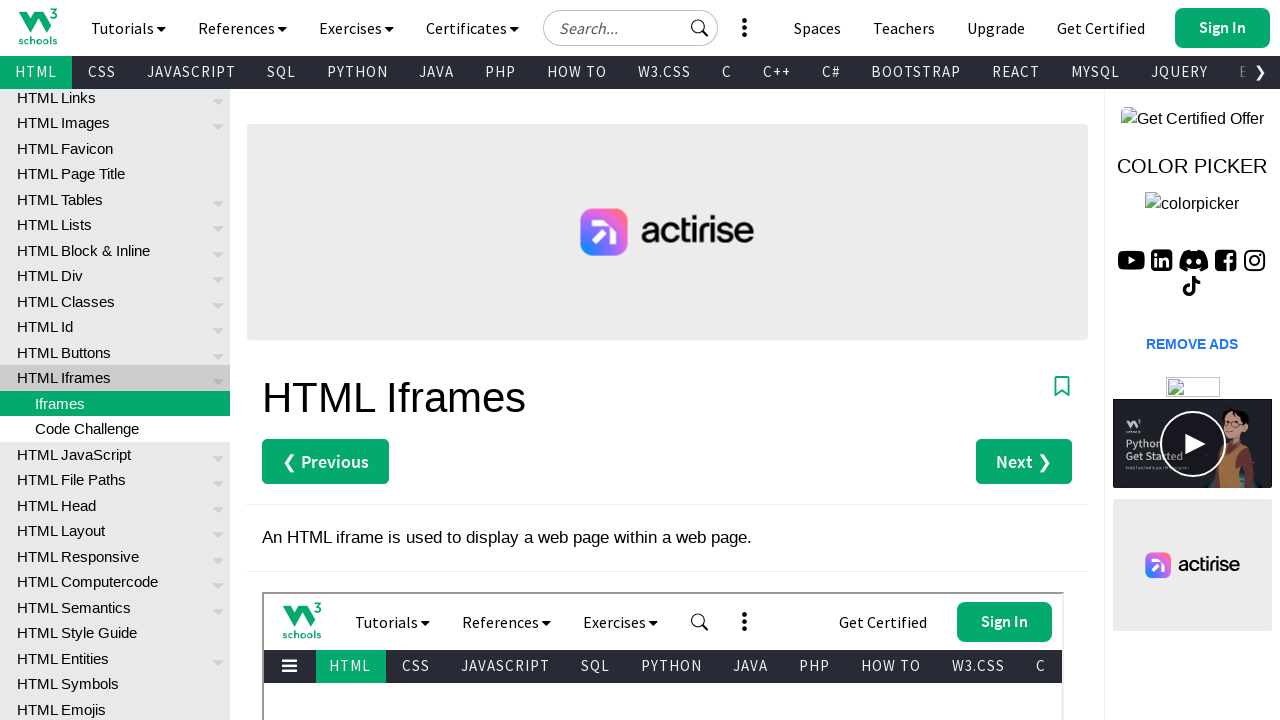